Tests dynamic content loading by clicking a button and waiting for "Hello World!" text to appear

Starting URL: https://the-internet.herokuapp.com/dynamic_loading/1

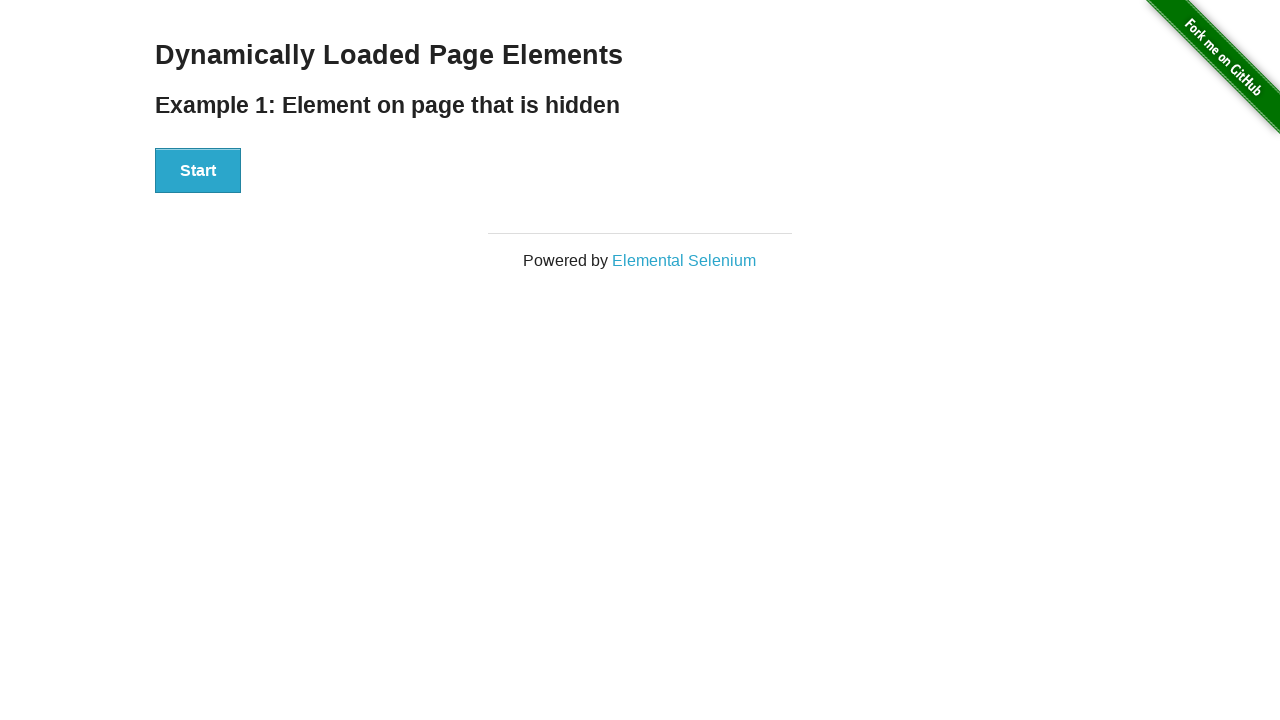

Clicked the start button to trigger dynamic loading at (198, 171) on button
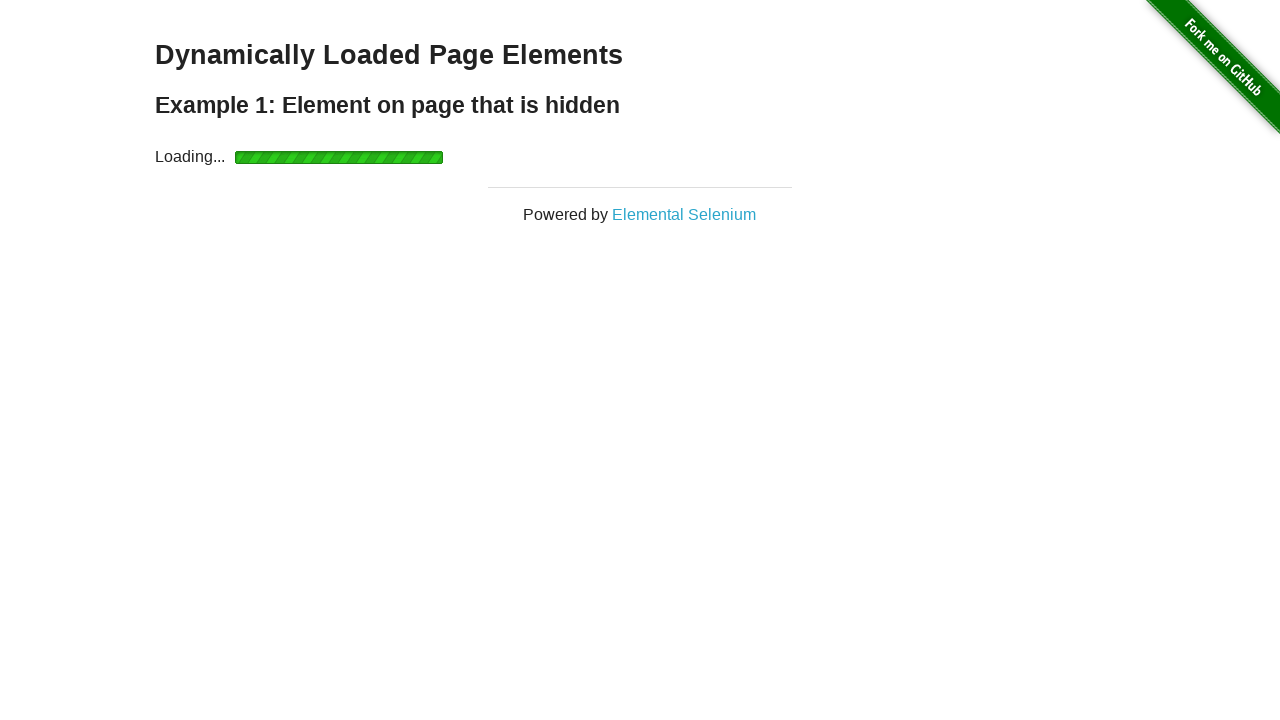

Waited for 'Hello World!' text to appear dynamically
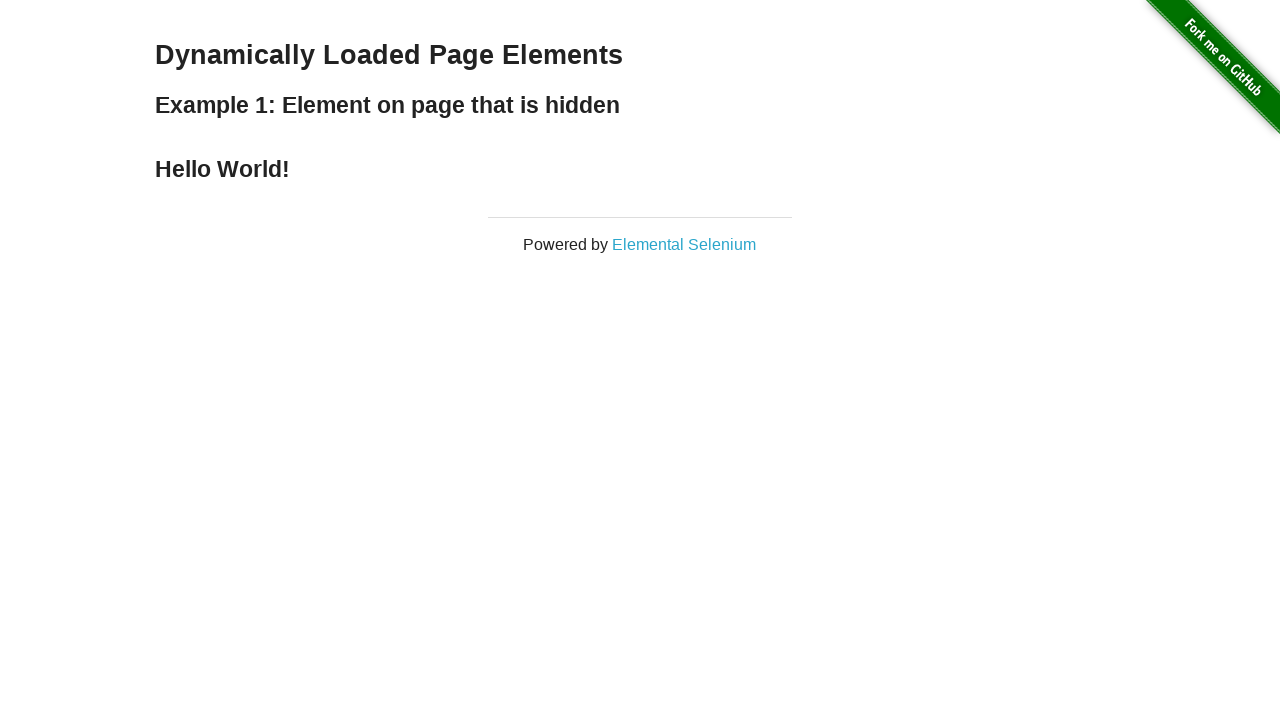

Clicked on the dynamically loaded 'Hello World!' text at (640, 169) on text=Hello World!
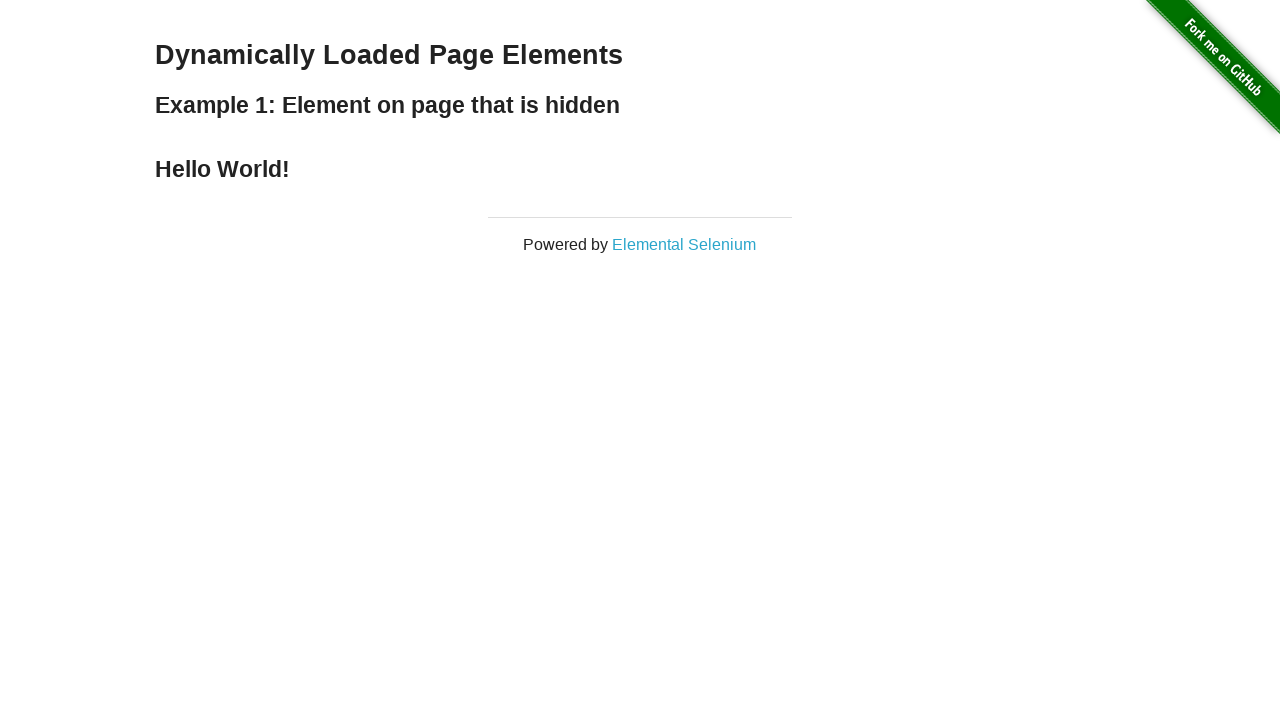

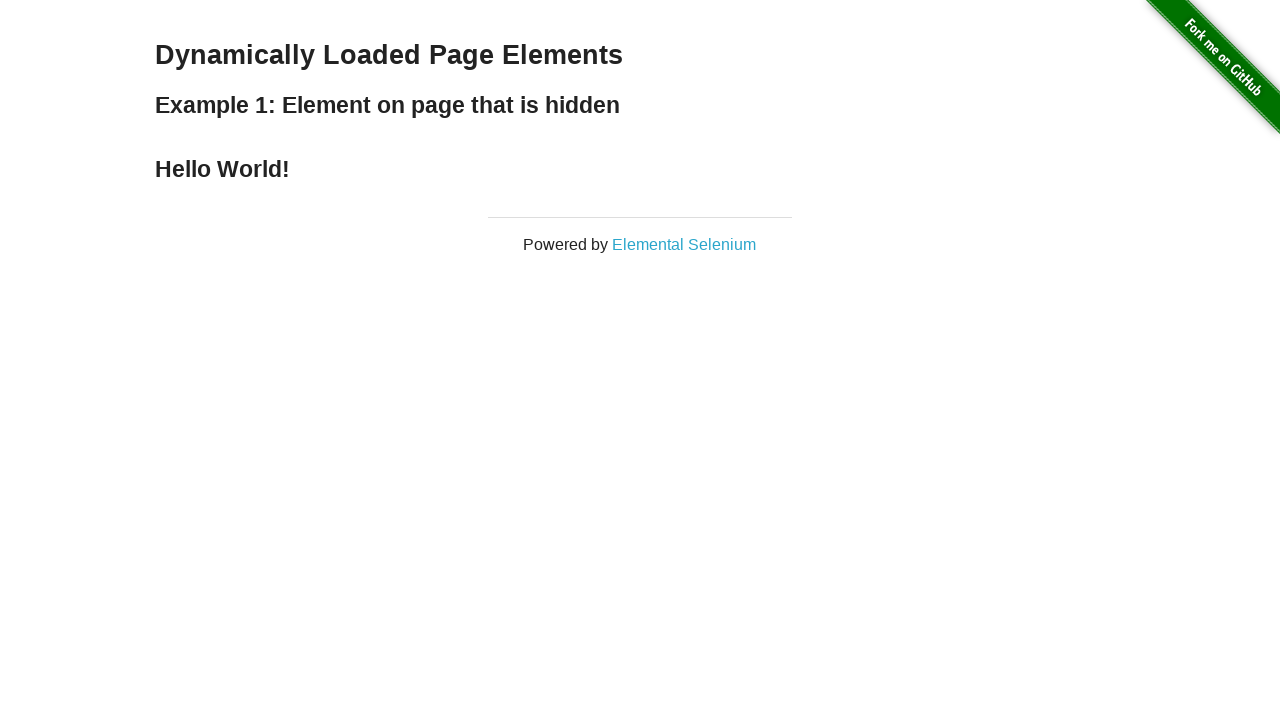